Tests Indian Railways train search by entering departure and arrival stations and unchecking the date filter

Starting URL: https://erail.in/

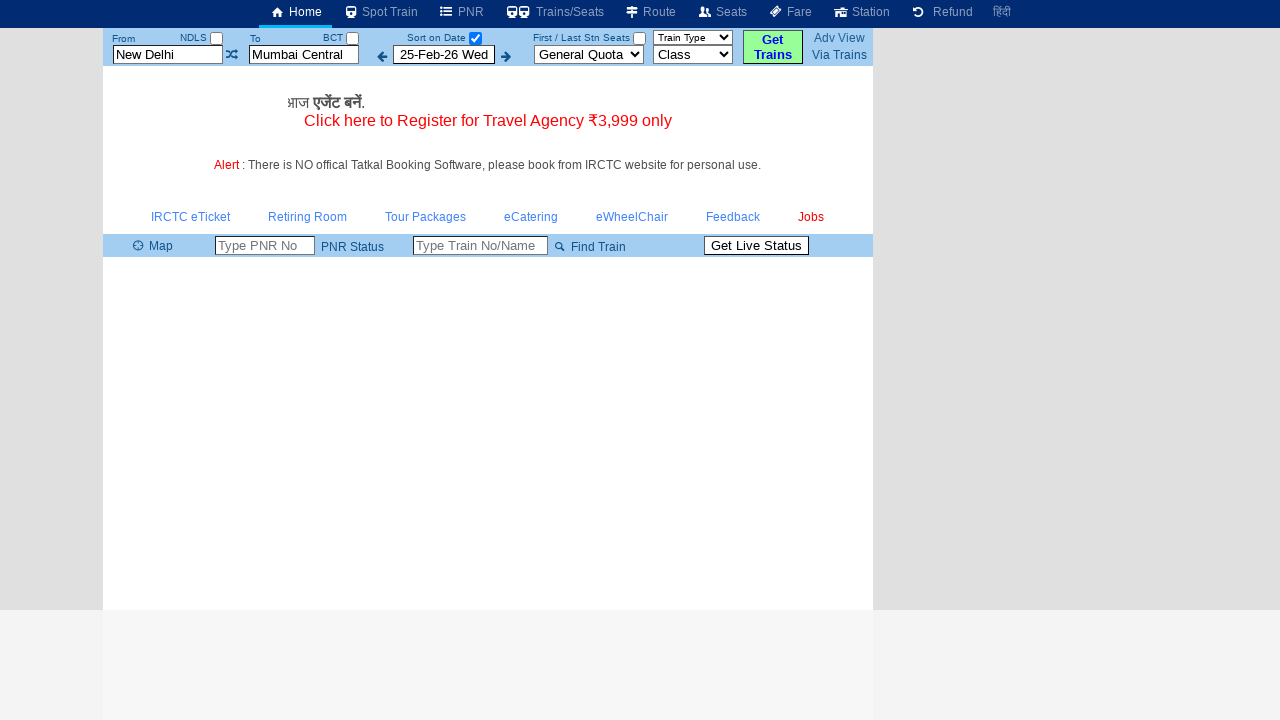

Cleared departure station field on #txtStationFrom
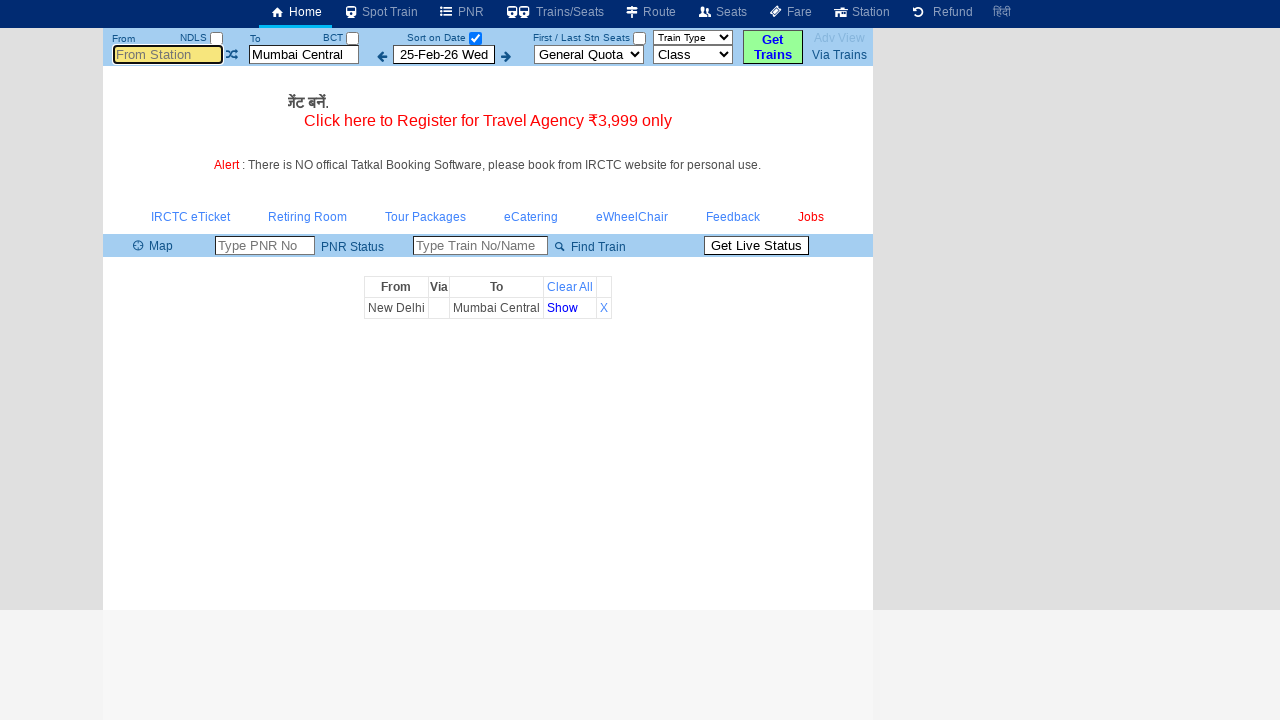

Entered 'MAS' as departure station on #txtStationFrom
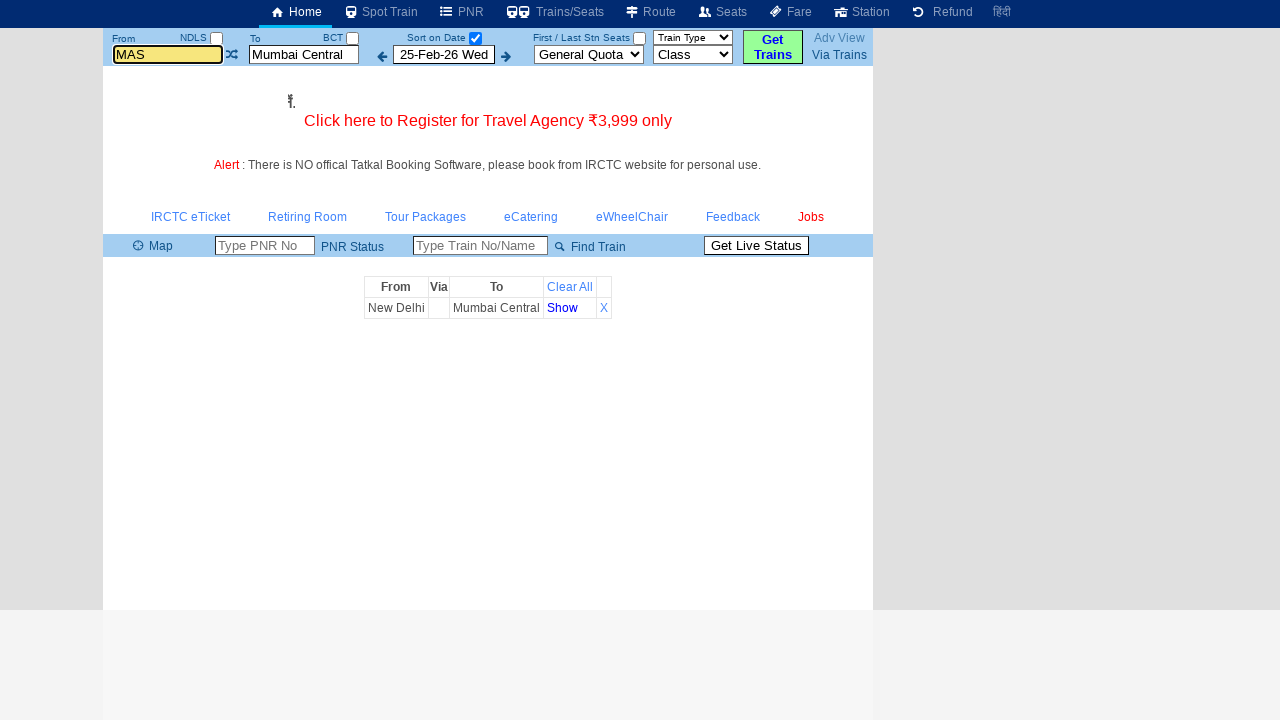

Pressed Enter to confirm departure station on #txtStationFrom
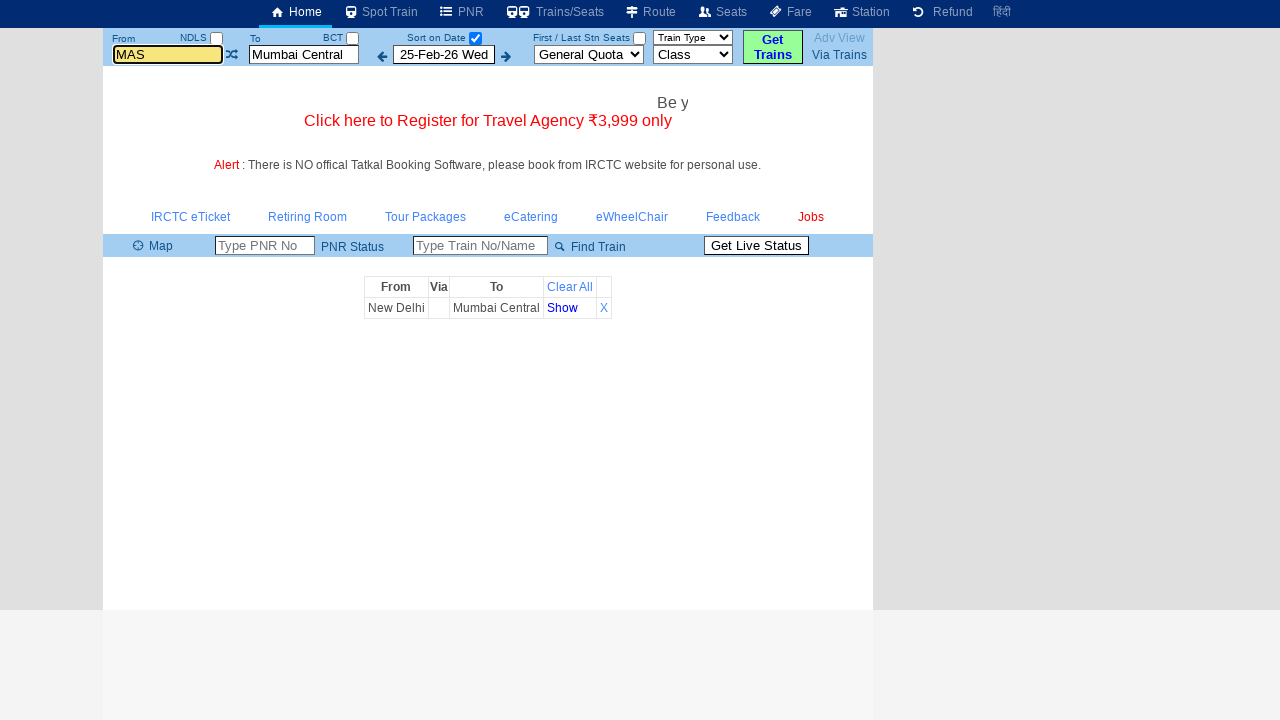

Cleared arrival station field on #txtStationTo
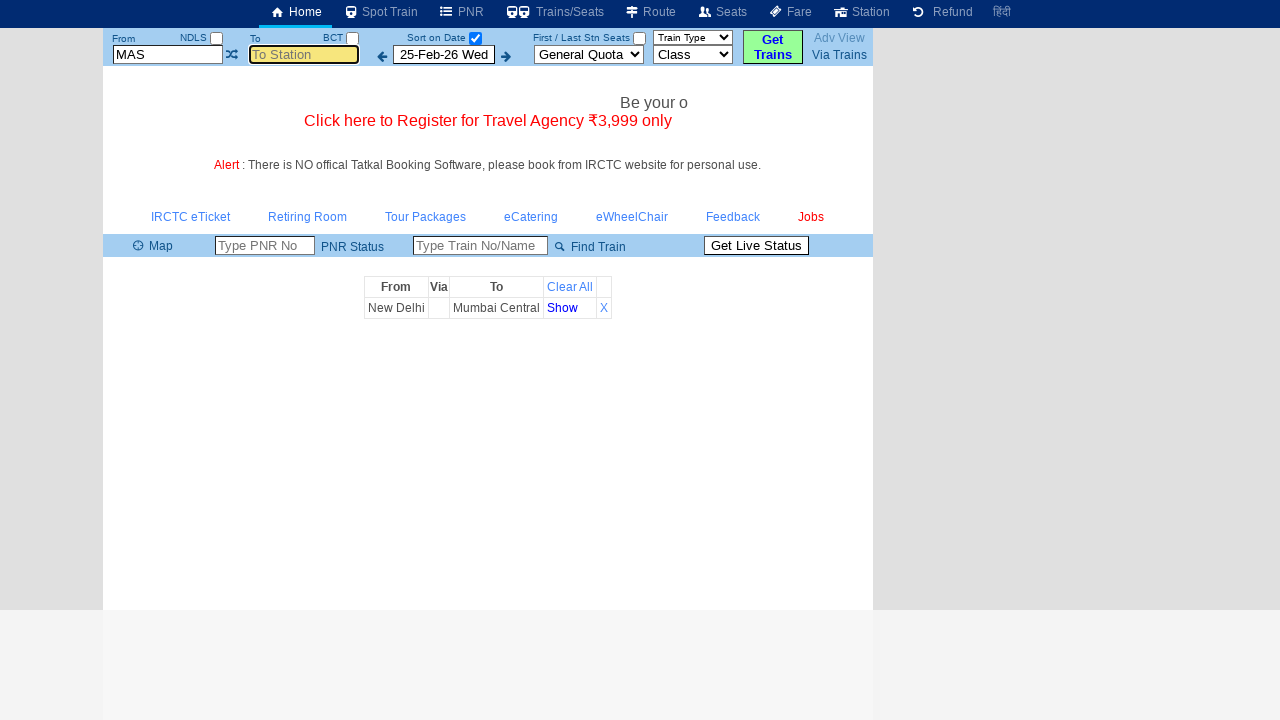

Entered 'MDU' as arrival station on #txtStationTo
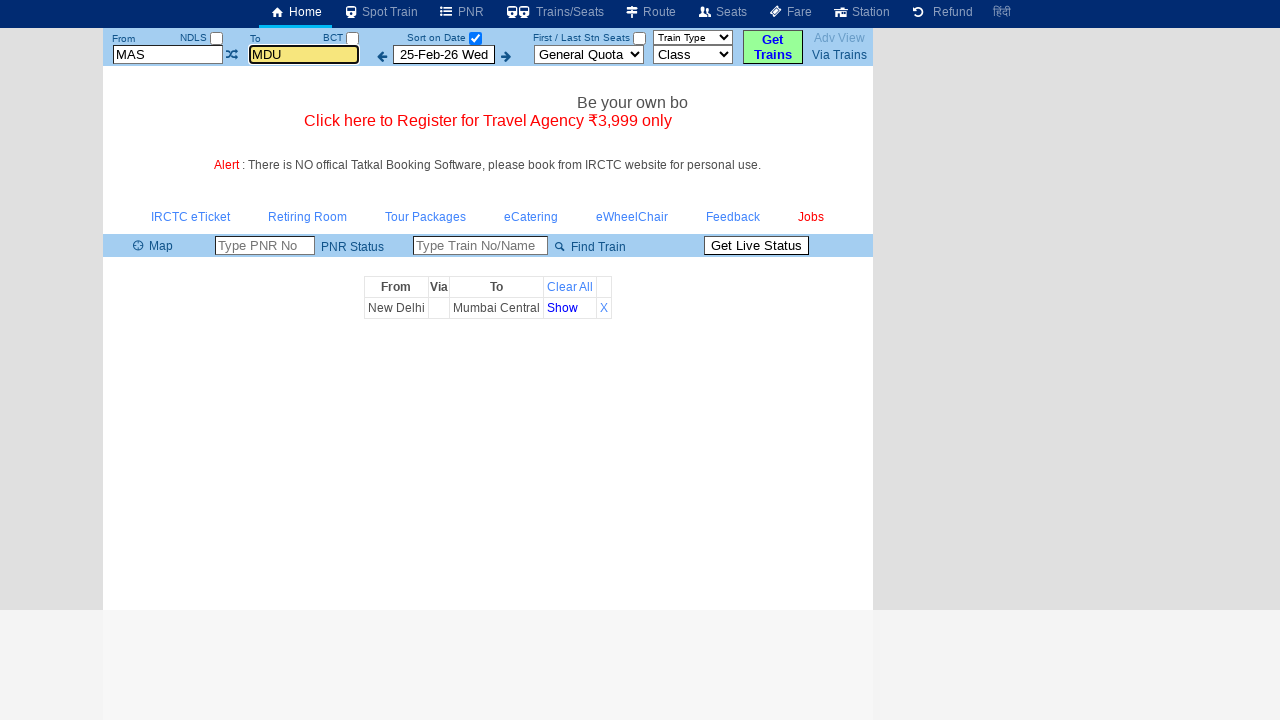

Pressed Enter to confirm arrival station on #txtStationTo
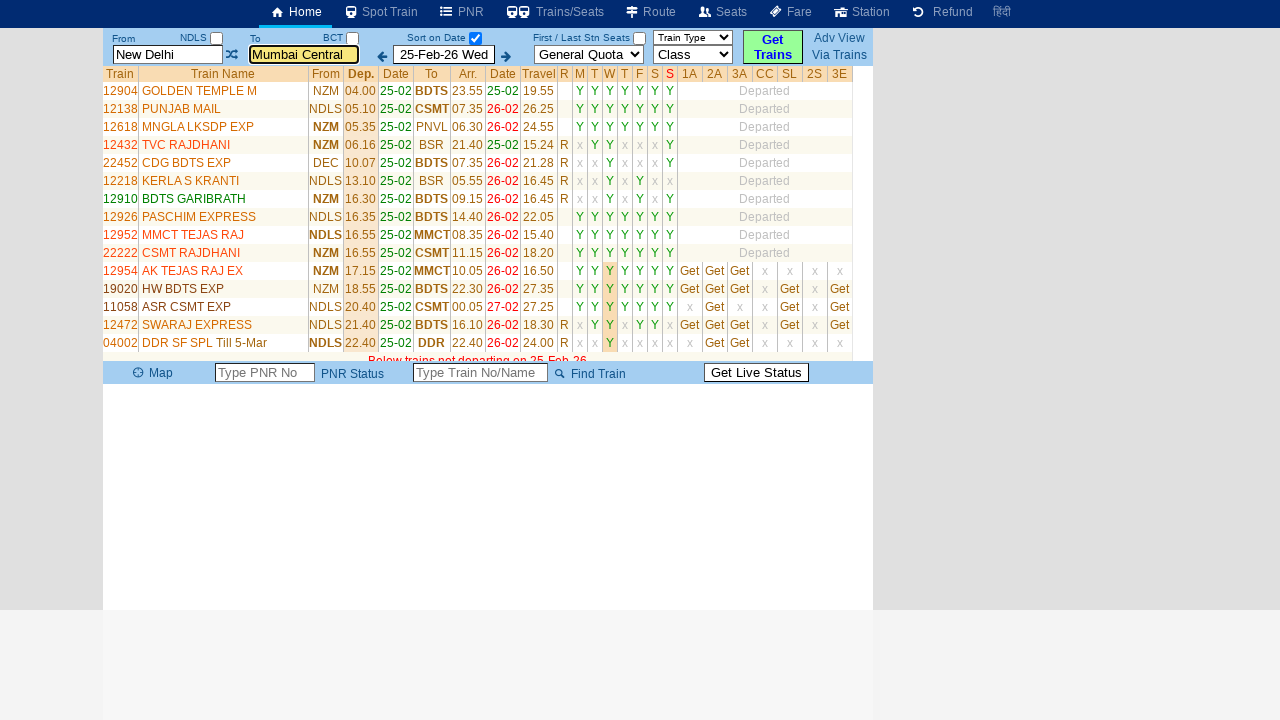

Unchecked the 'Date Only' filter checkbox at (475, 38) on xpath=//input[@id='chkSelectDateOnly']
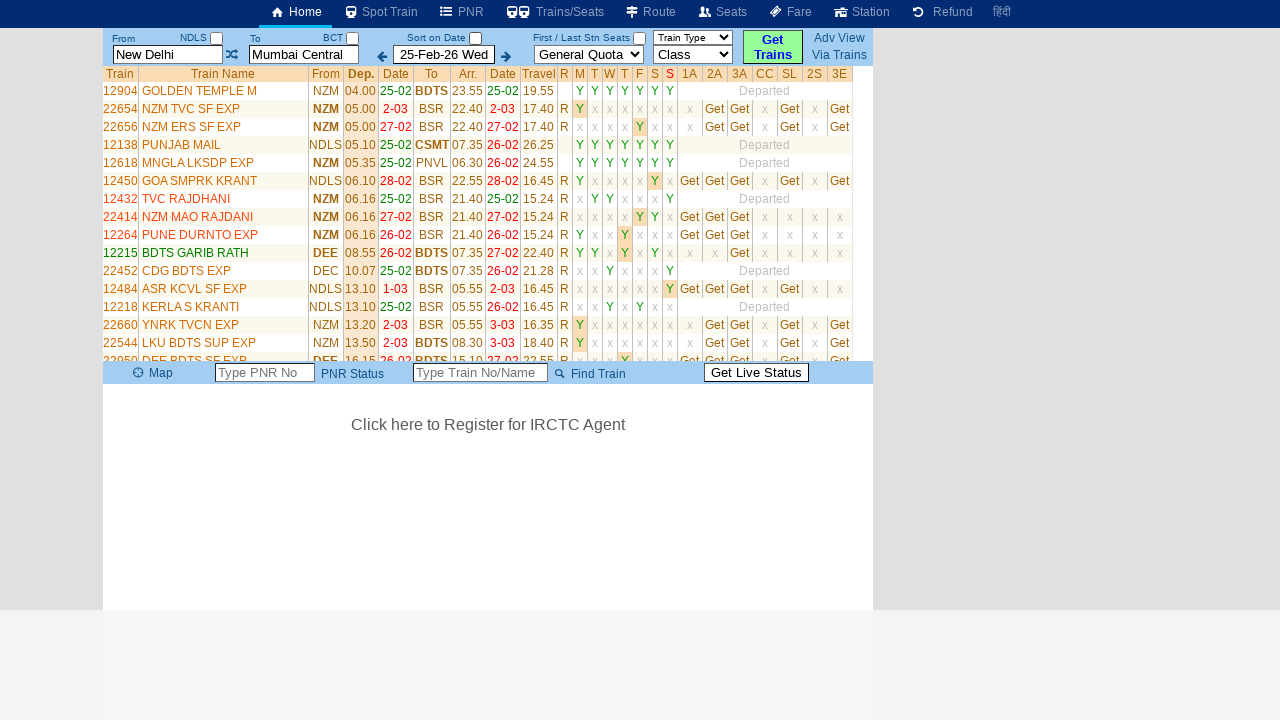

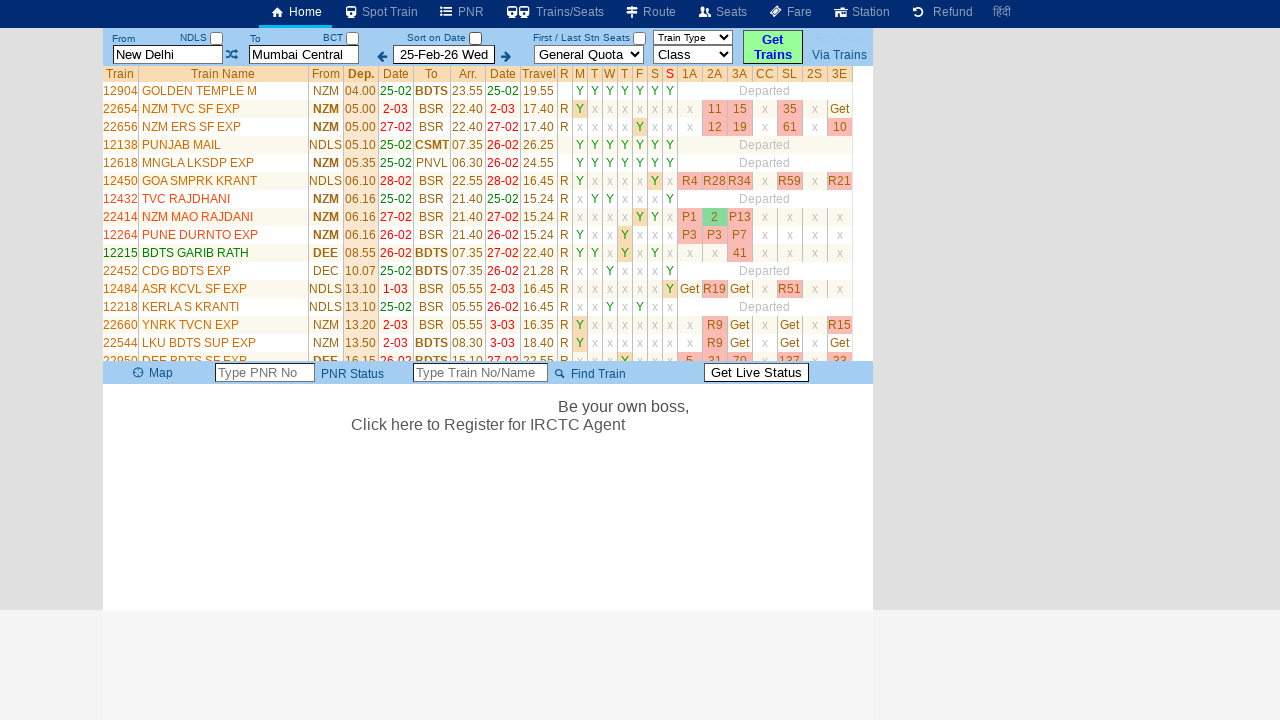